Navigates to an Angular demo app and clicks on the Virtual Library button to trigger navigation

Starting URL: https://rahulshettyacademy.com/angularAppdemo/

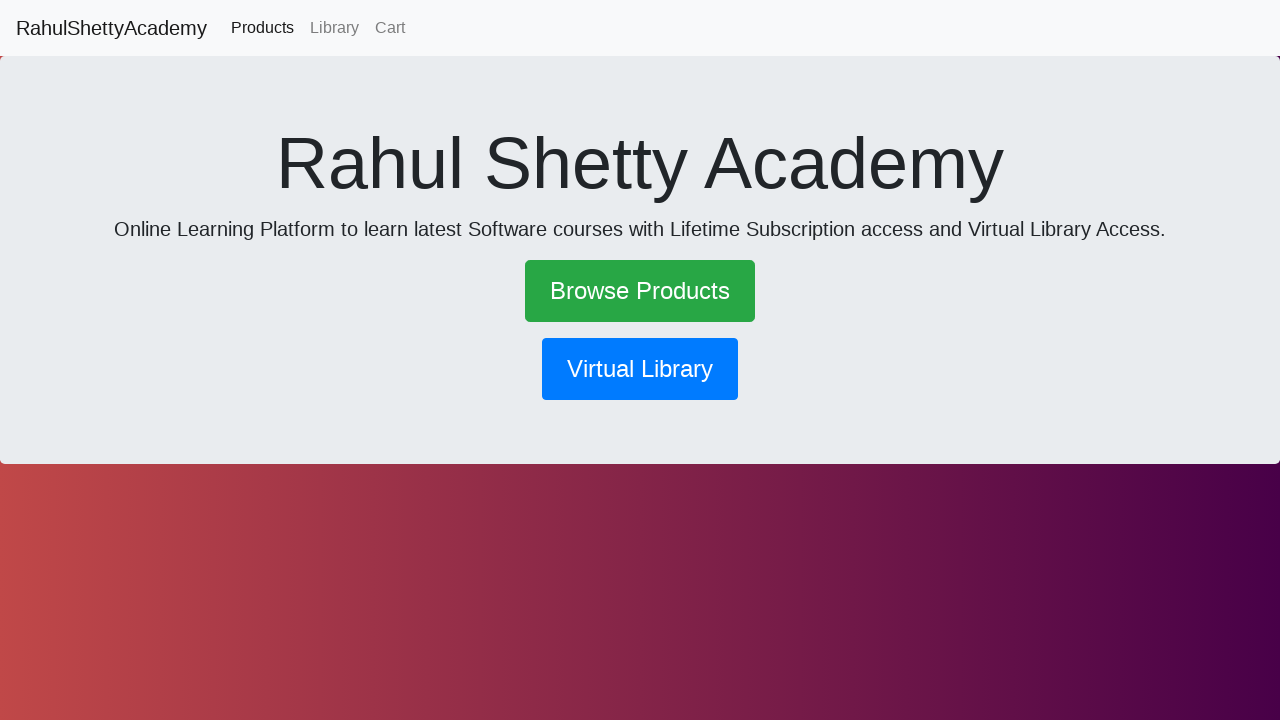

Clicked on Virtual Library button to trigger navigation at (640, 369) on xpath=//button[normalize-space()='Virtual Library']
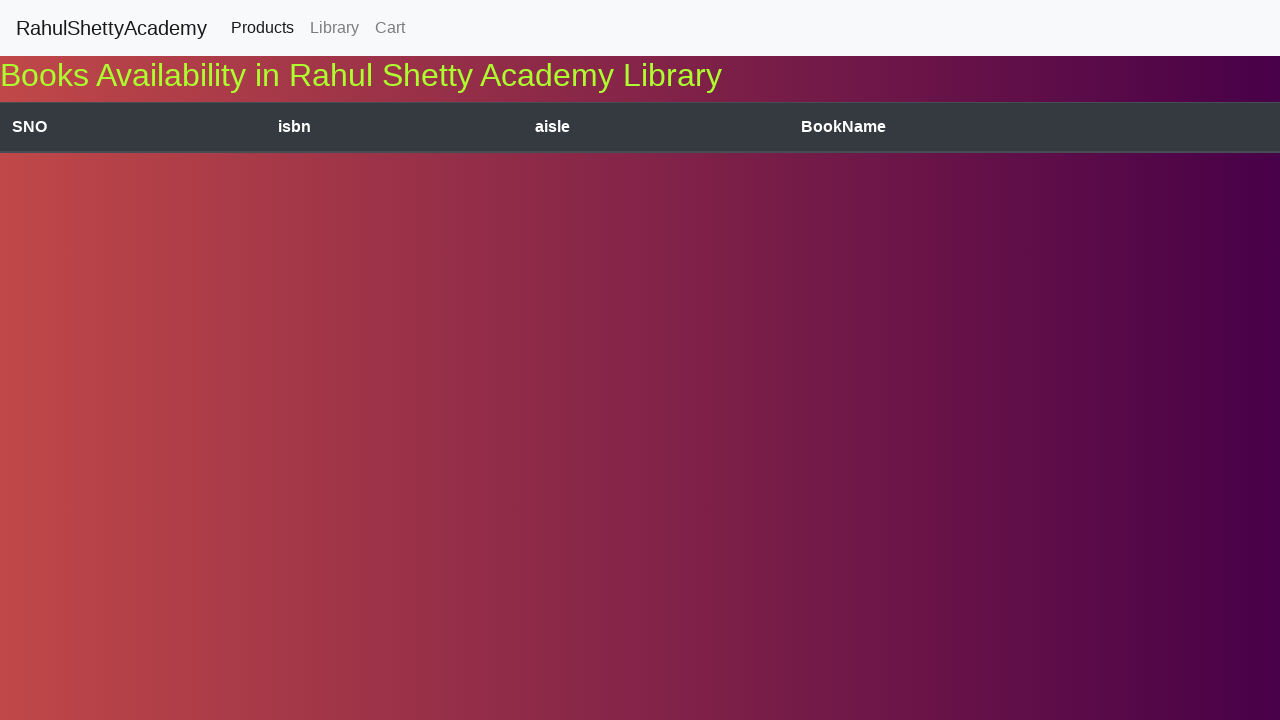

Waited for network to become idle after navigation
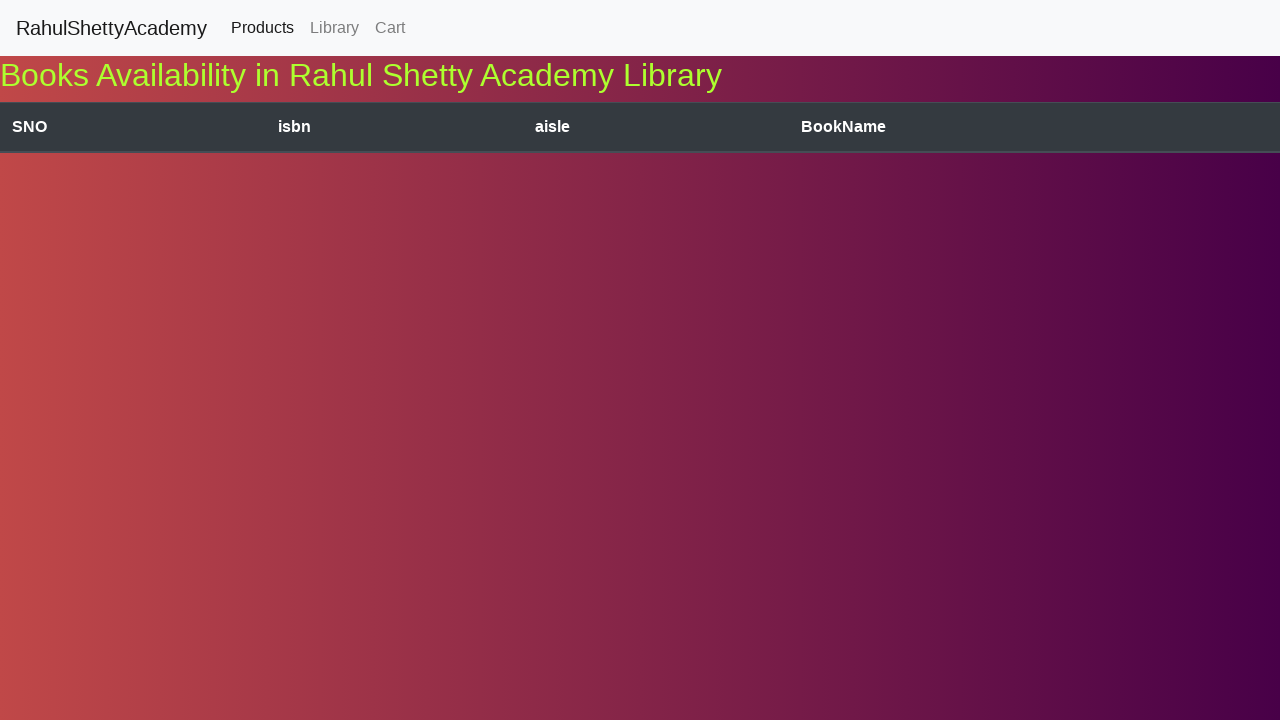

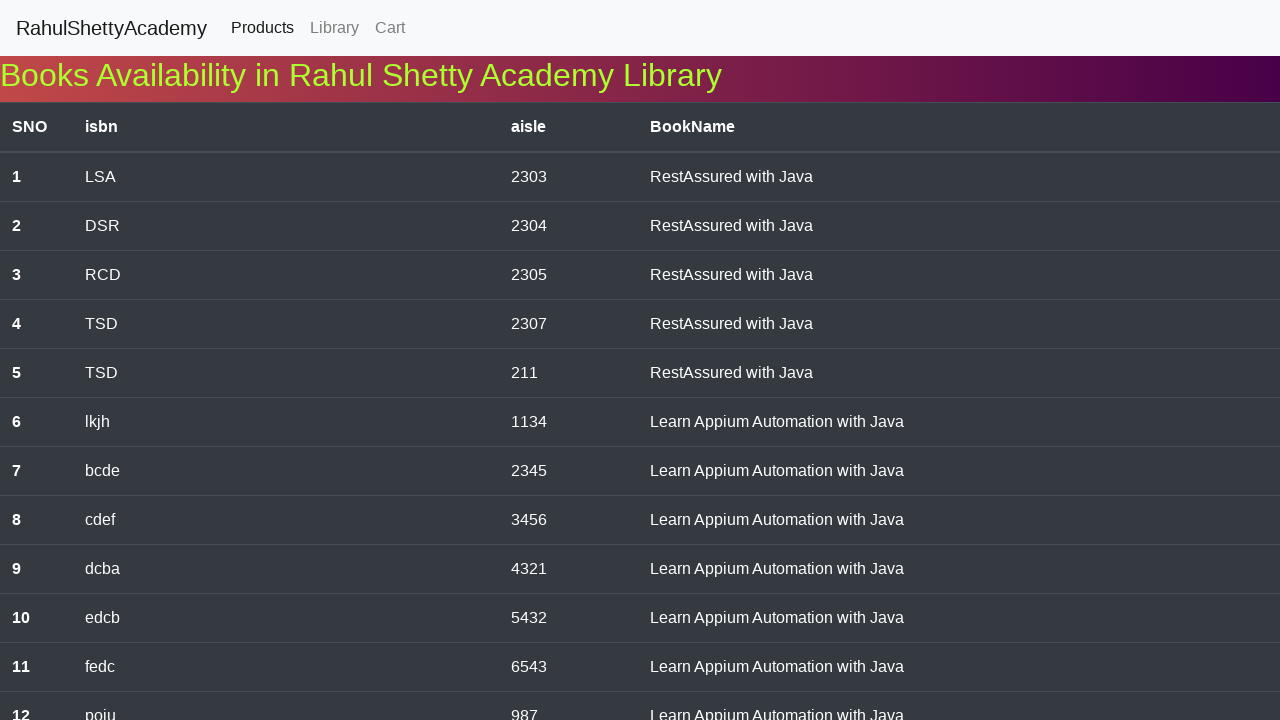